Tests price sorting functionality by opening price filter and selecting different sorting options

Starting URL: https://www.bhaane.com/tops

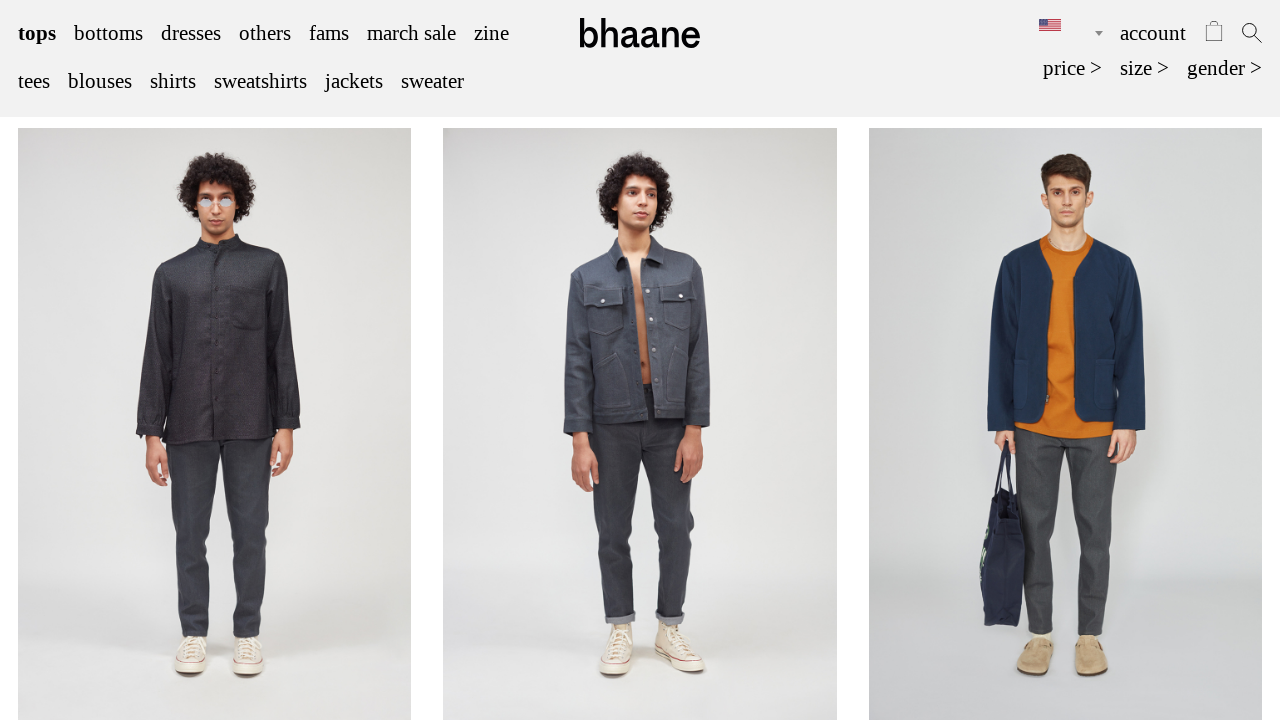

Clicked on price filter dropdown at (1072, 68) on xpath=//span[contains(text(),'price >')]
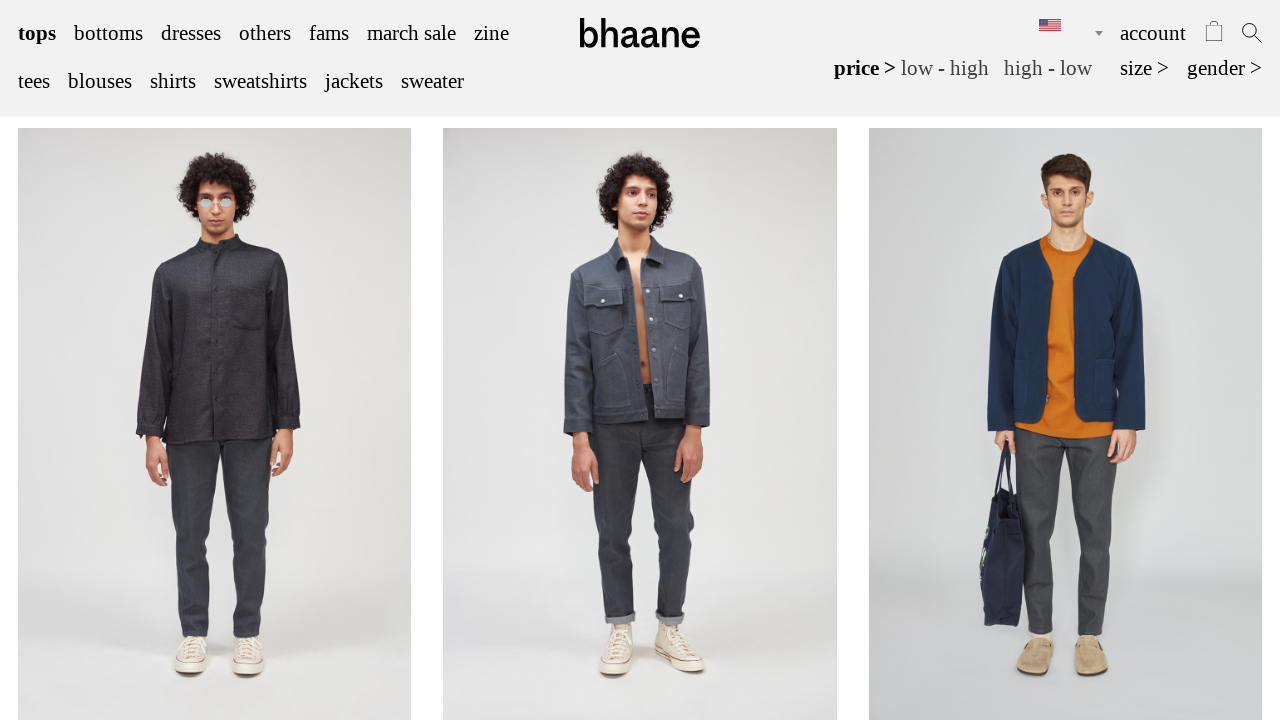

Selected low to high price sorting option at (945, 68) on xpath=//span[contains(text(),'low - high')]
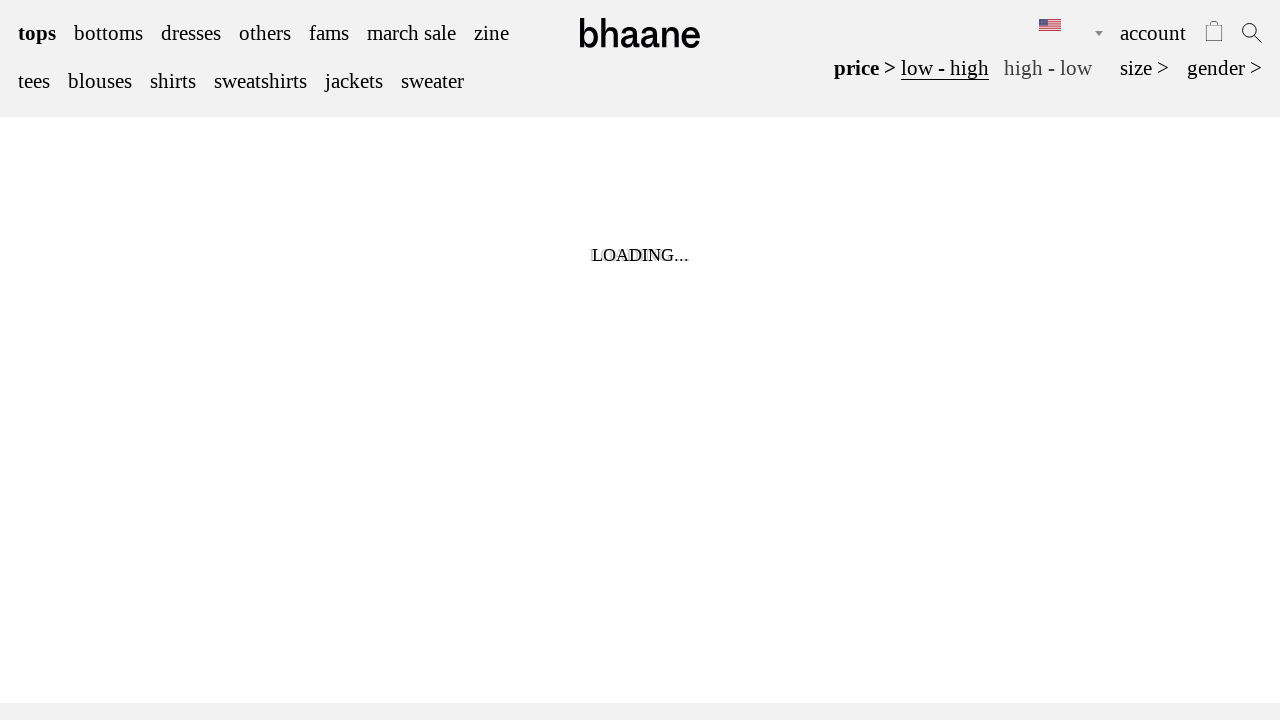

Selected high to low price sorting option at (1048, 68) on xpath=//span[contains(text(),'high - low')]
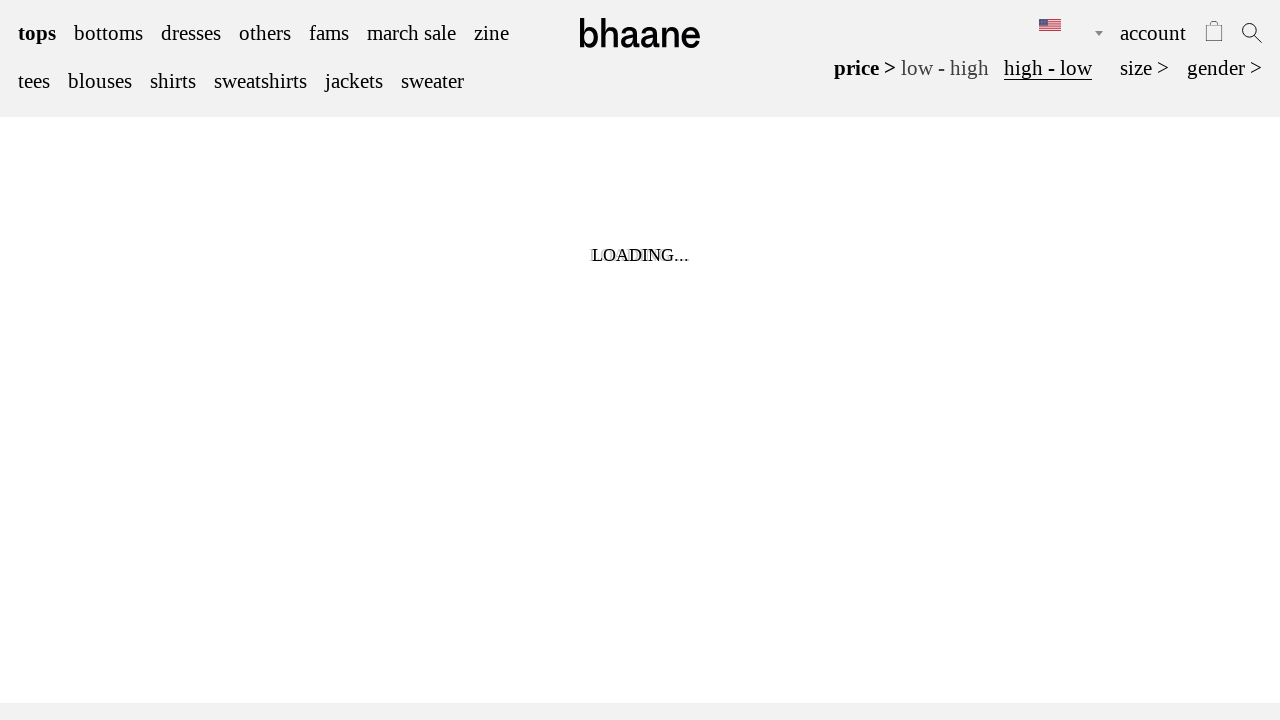

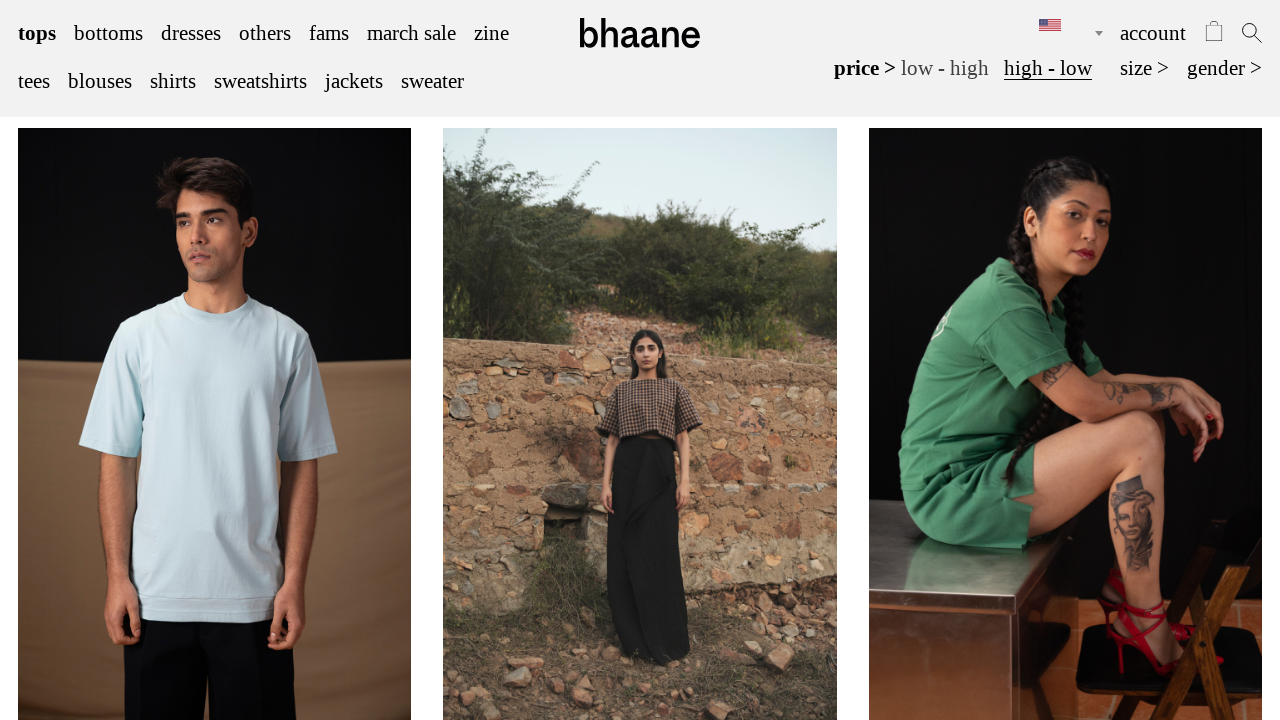